Tests JavaScript alert handling by clicking a button that triggers an alert and then accepting/dismissing it

Starting URL: https://demoqa.com/alerts

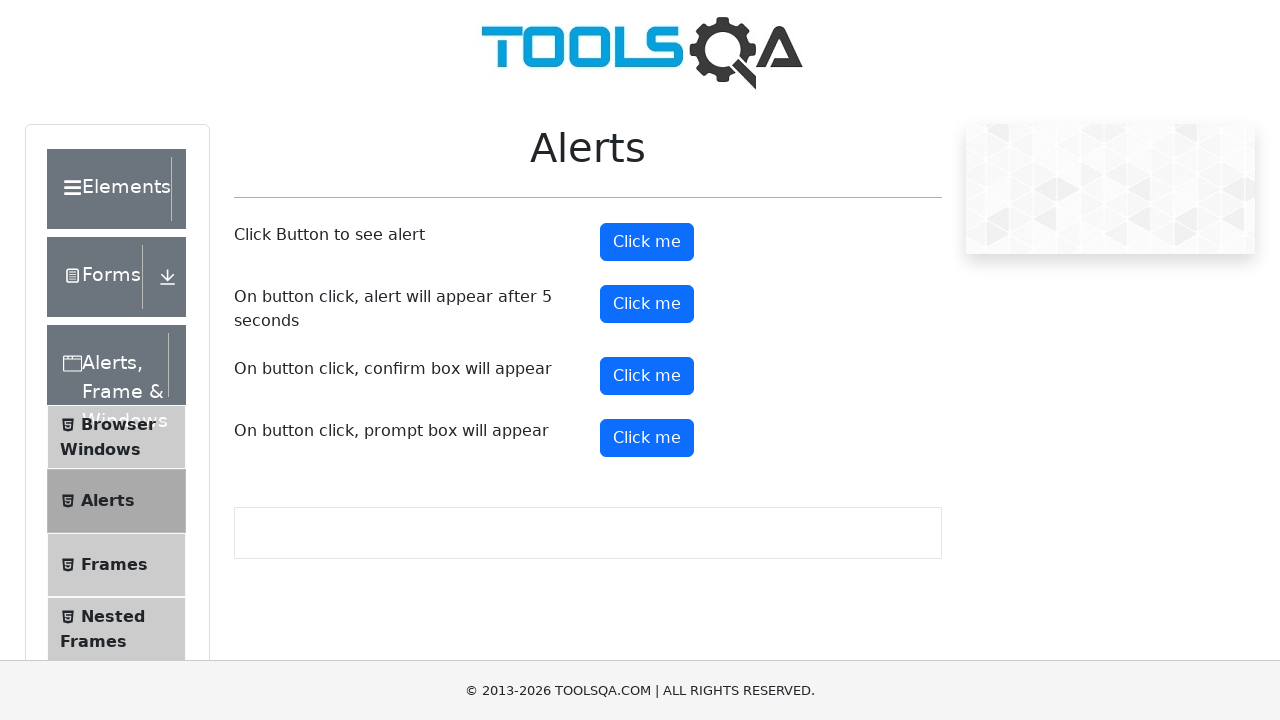

Clicked alert button to trigger JavaScript alert at (647, 242) on #alertButton
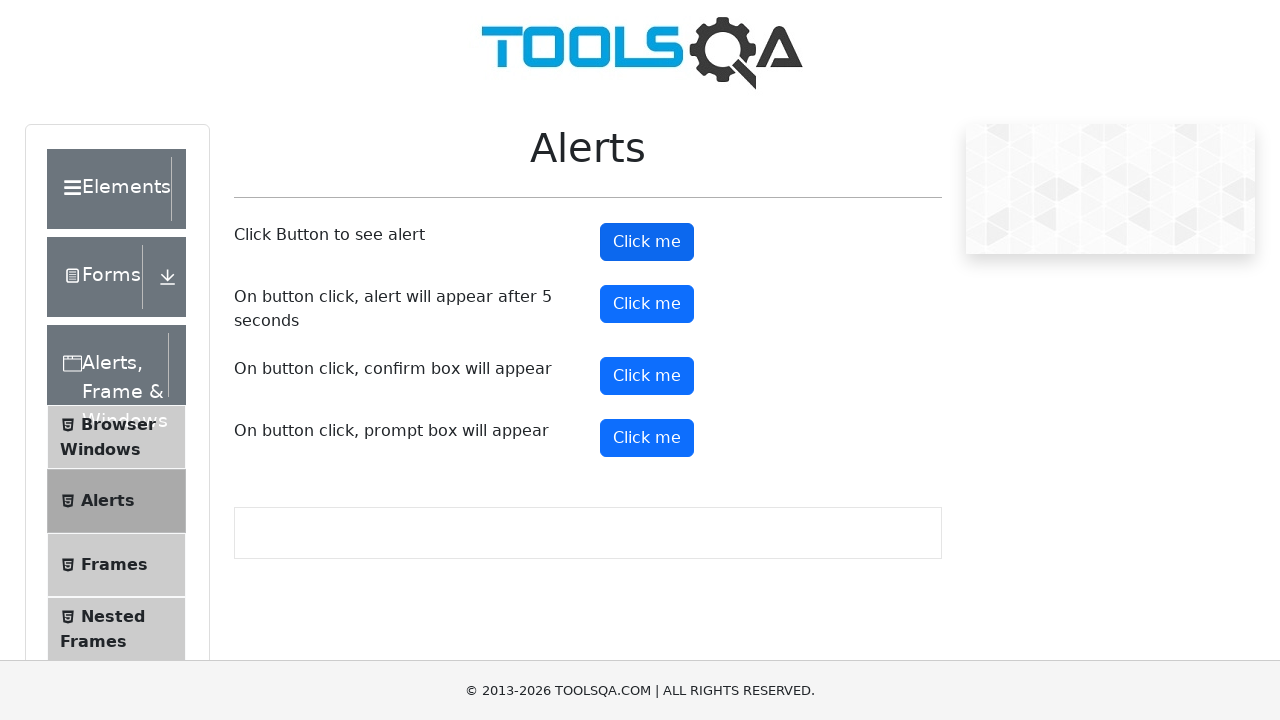

Set up dialog handler to accept alerts
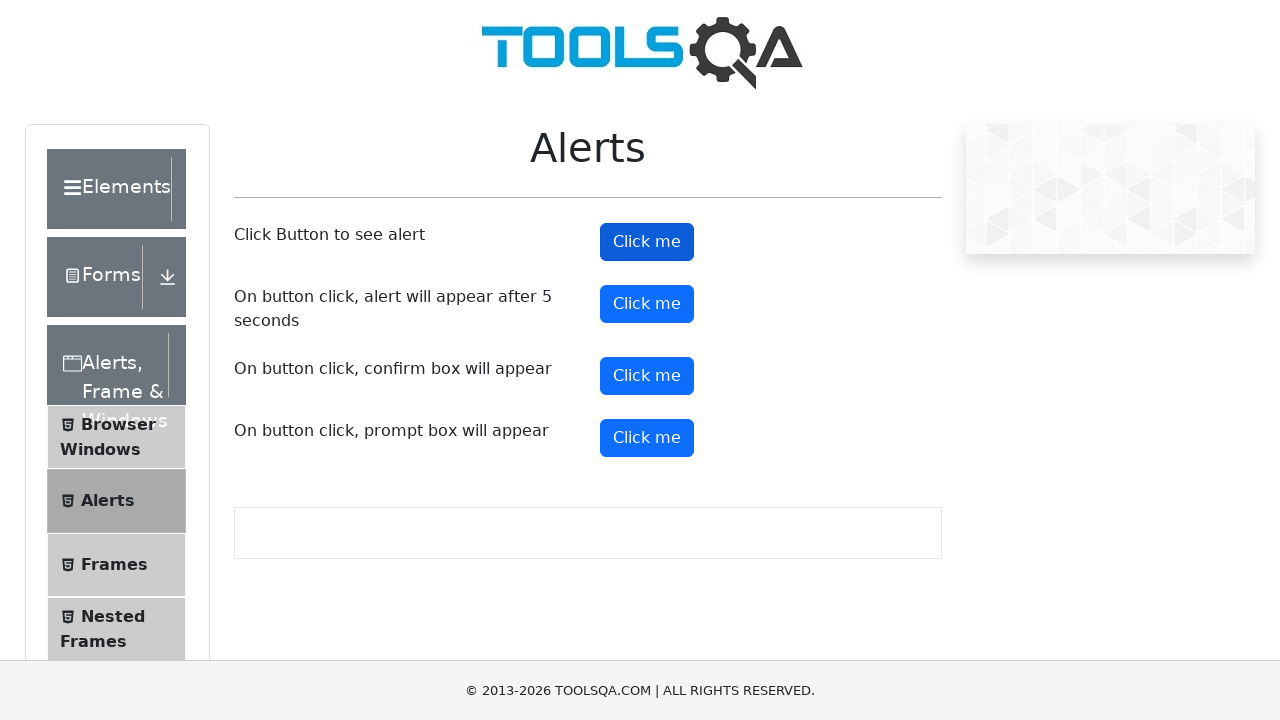

Set up one-time dialog handler to accept next alert
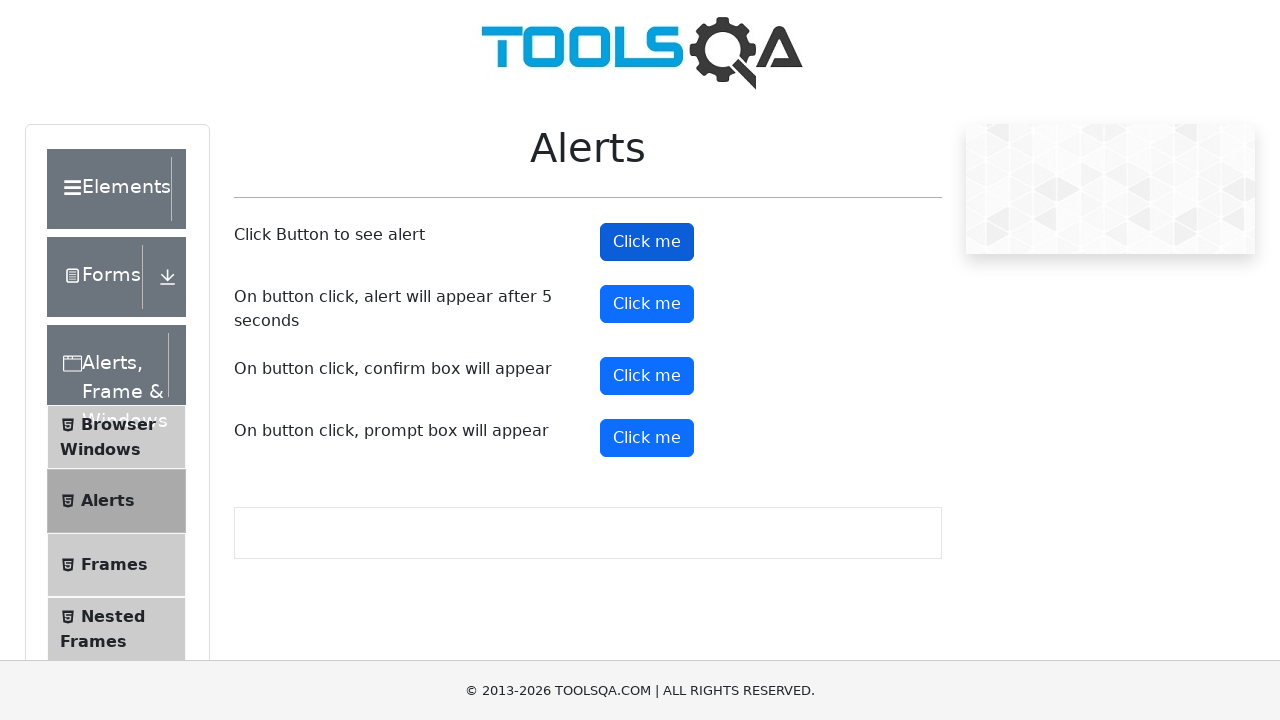

Clicked alert button to trigger alert with handler ready at (647, 242) on #alertButton
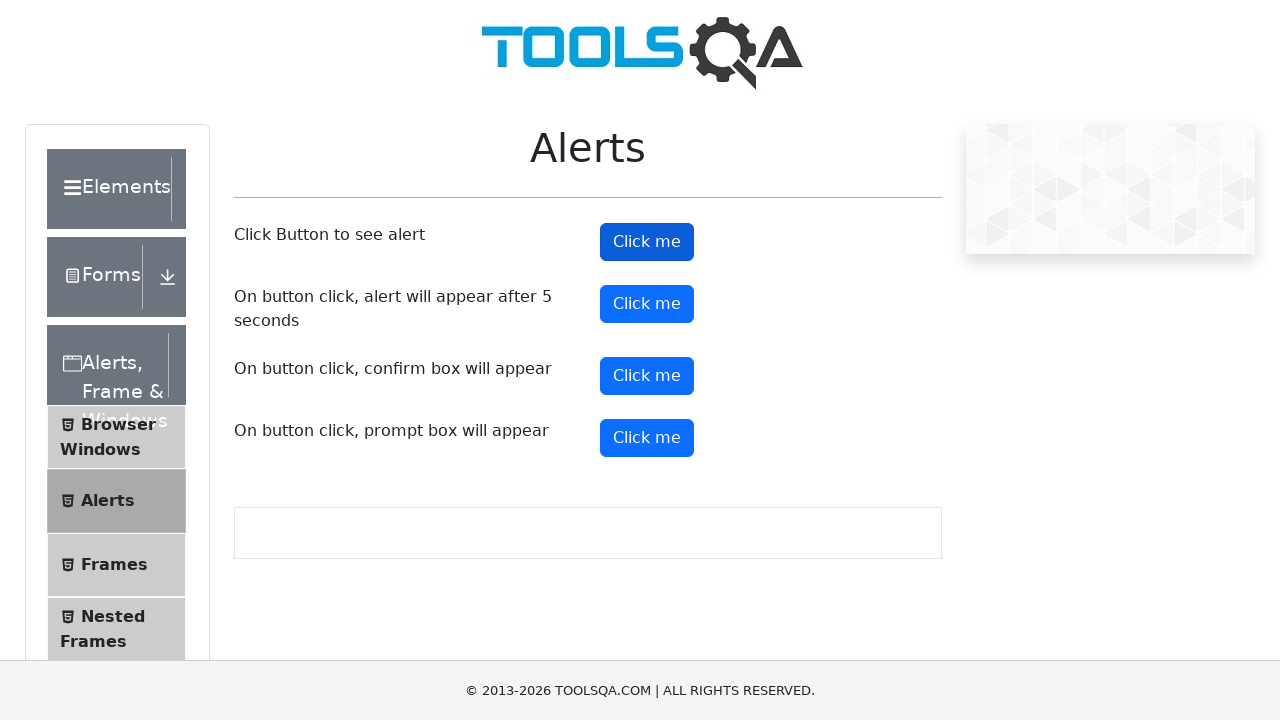

Waited 500ms for alert to be processed
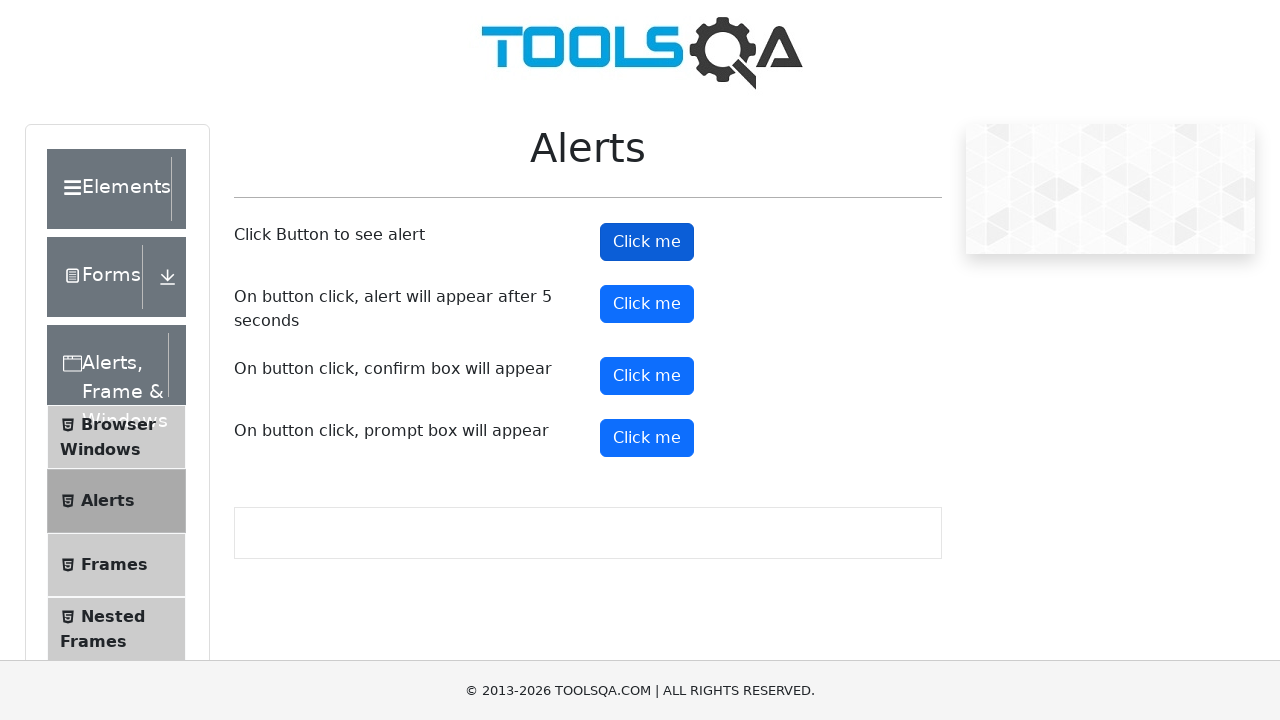

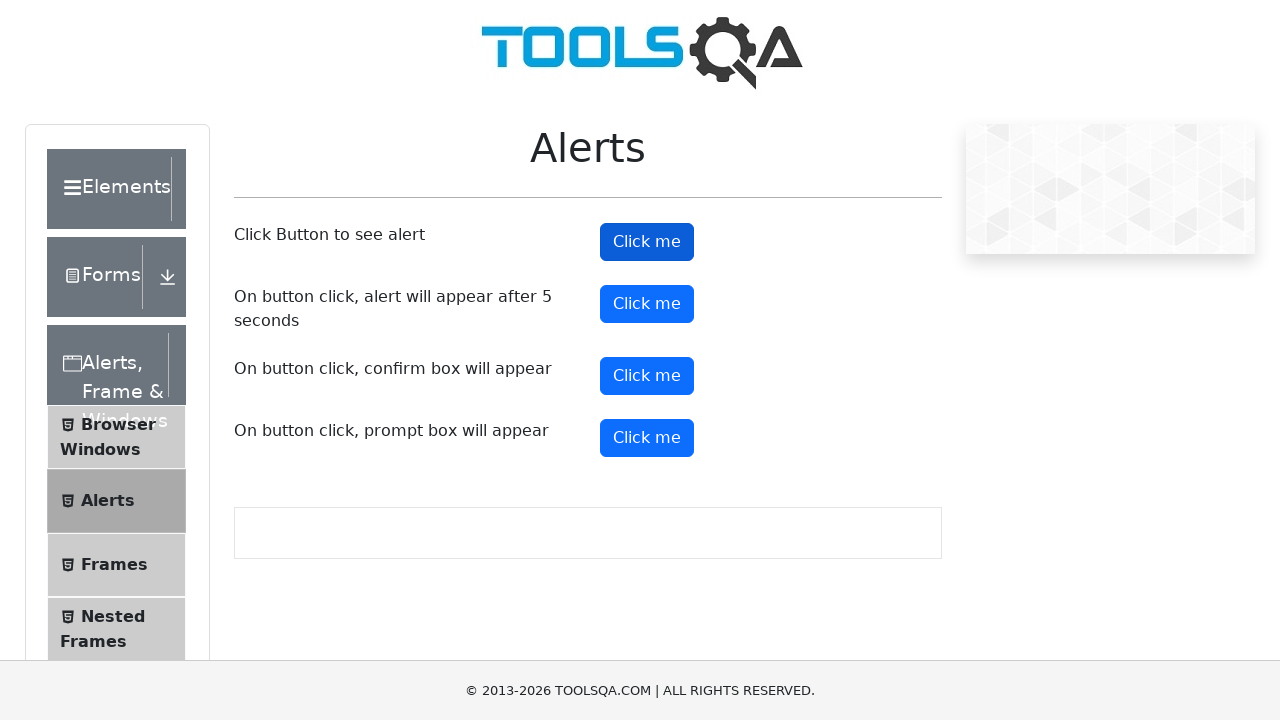